Tests dropdown selection by visible text, selecting "Option 2" from the dropdown

Starting URL: https://kristinek.github.io/site/examples/actions

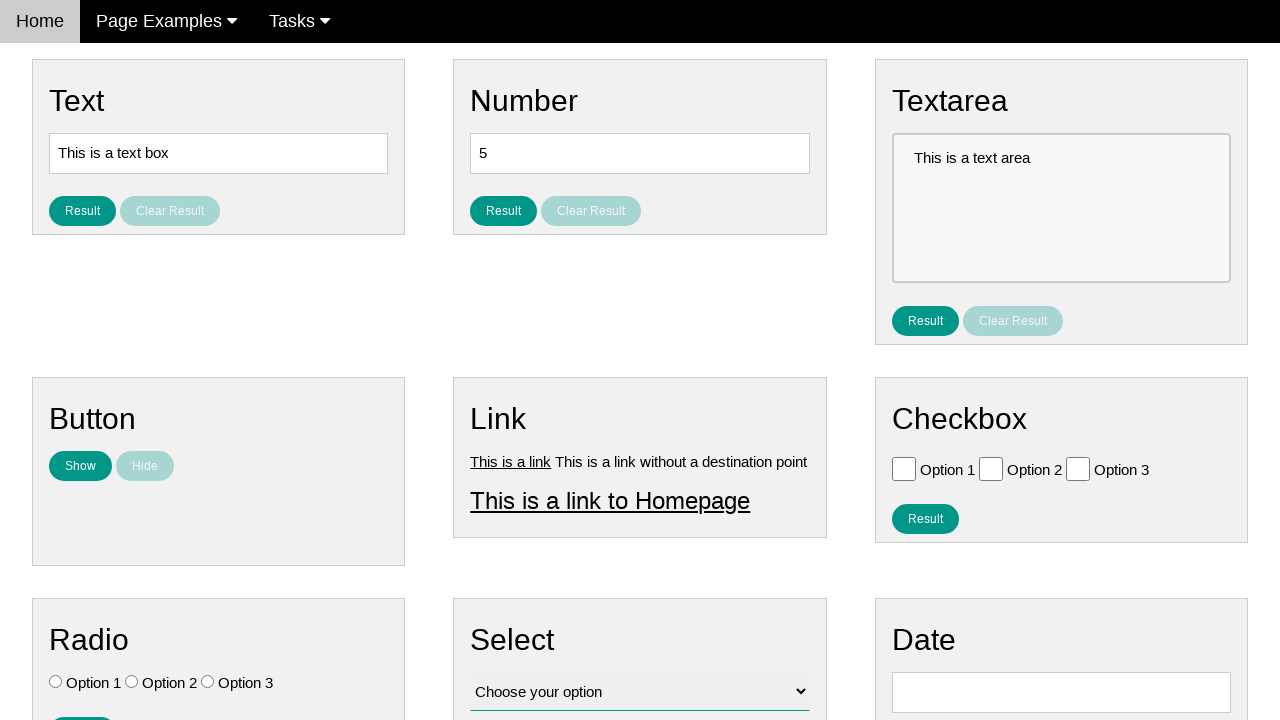

Navigated to dropdown selection example page
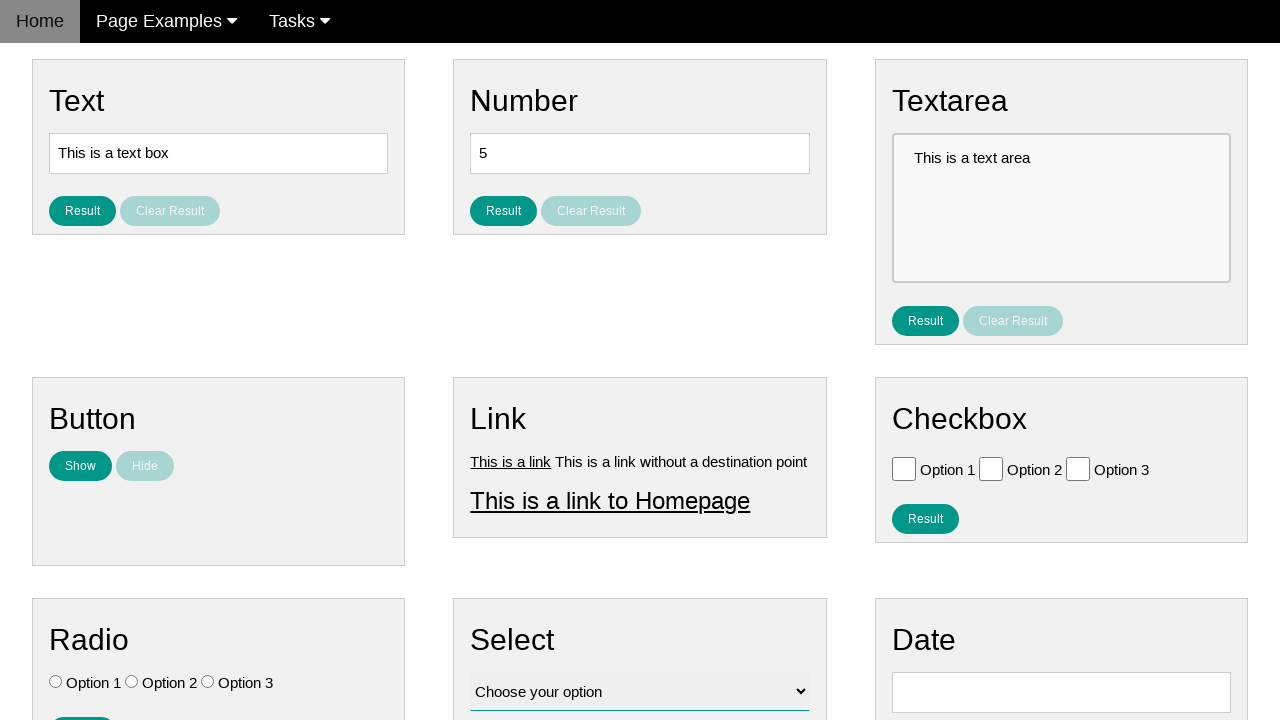

Selected 'Option 2' from dropdown by visible text on #vfb-12
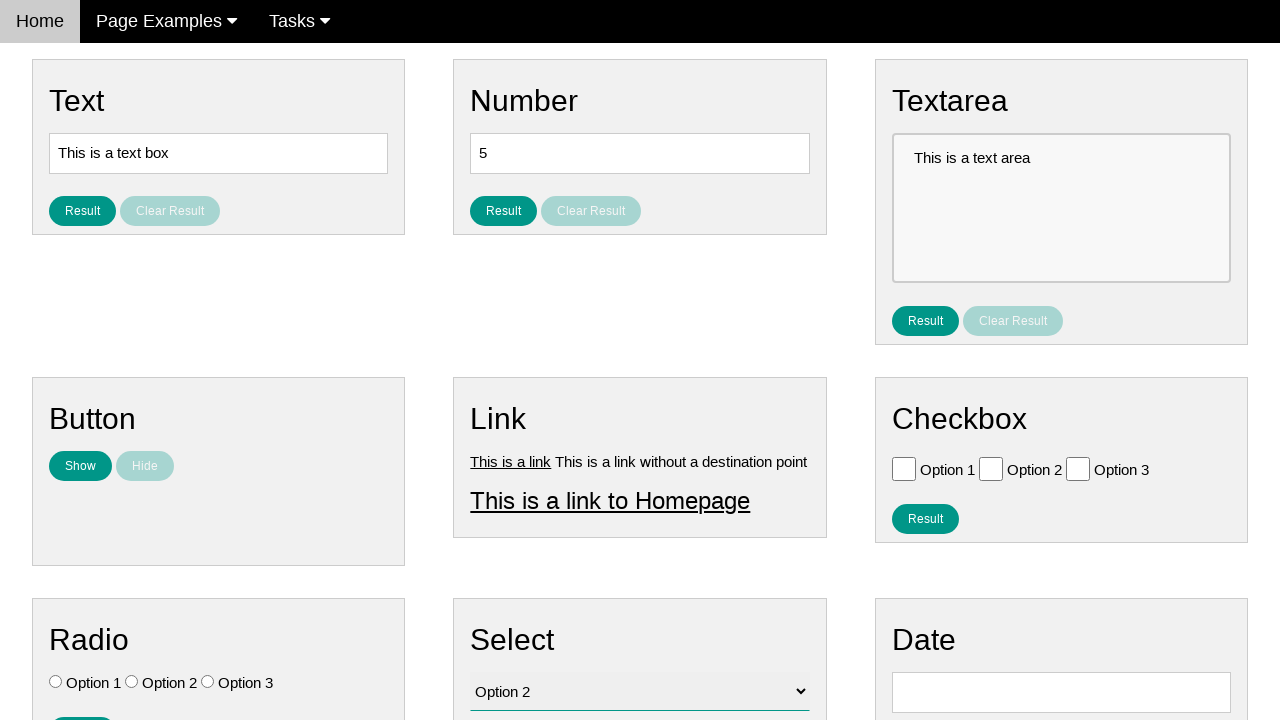

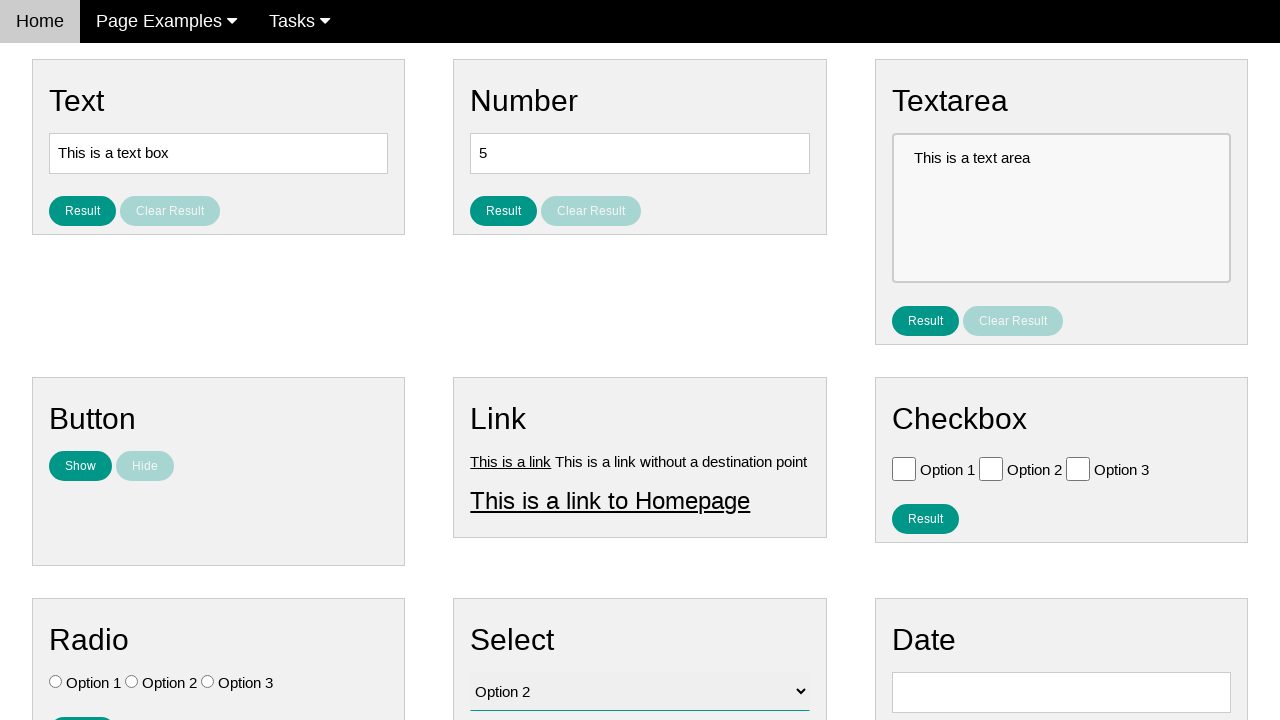